Tests the context menu functionality by right-clicking on a designated area and verifying the alert

Starting URL: https://the-internet.herokuapp.com/

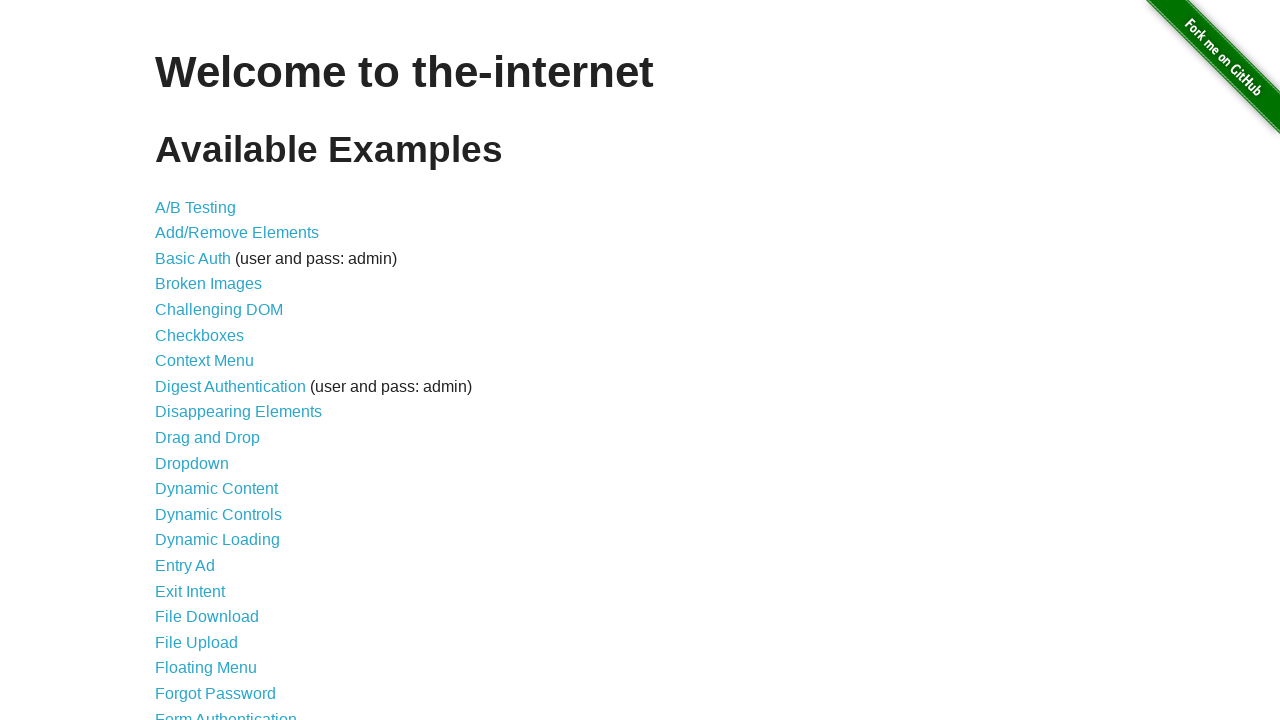

Clicked on Context Menu link at (204, 361) on a:has-text('Context Menu')
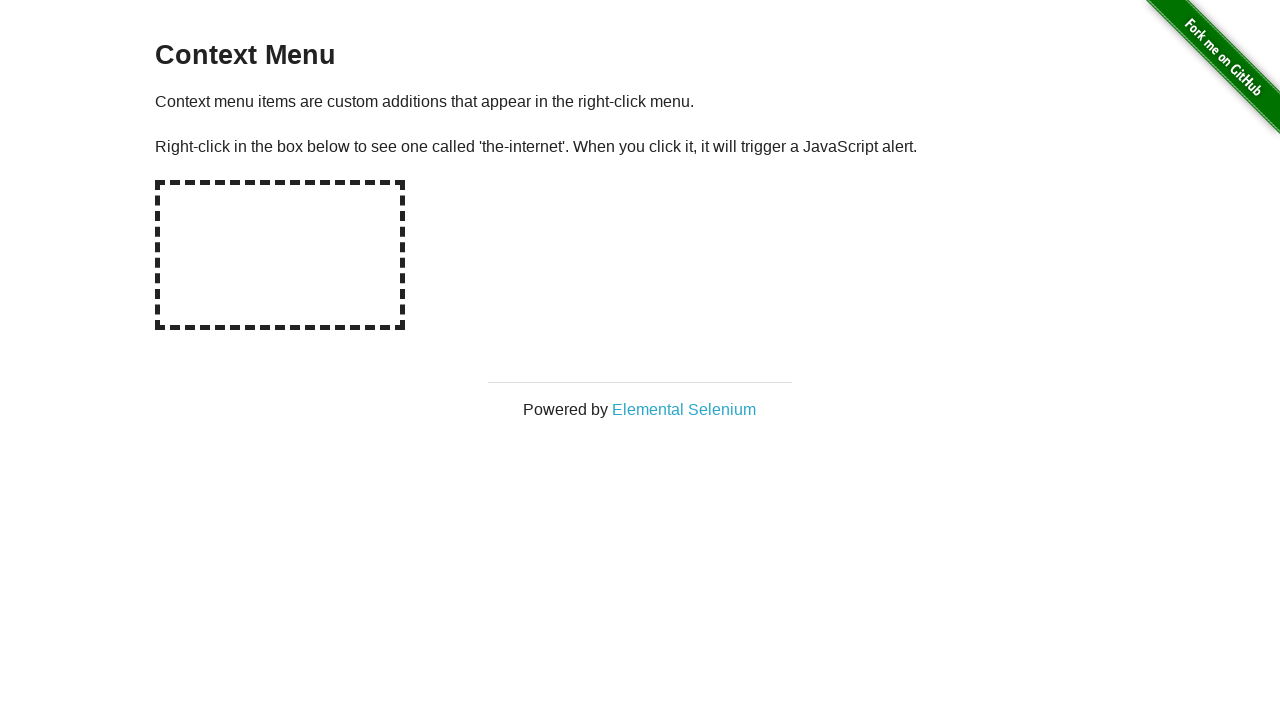

Right-clicked on the hot spot area at (280, 255) on #hot-spot
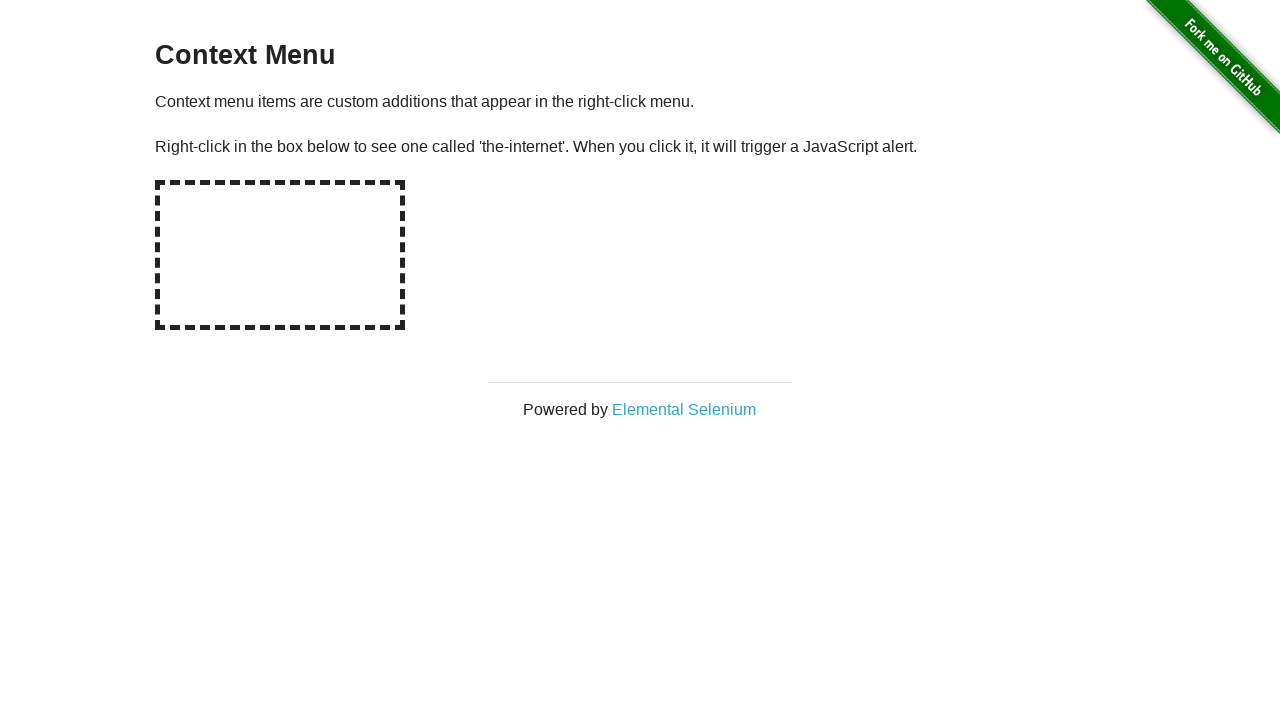

Set up alert dialog handler to accept alerts
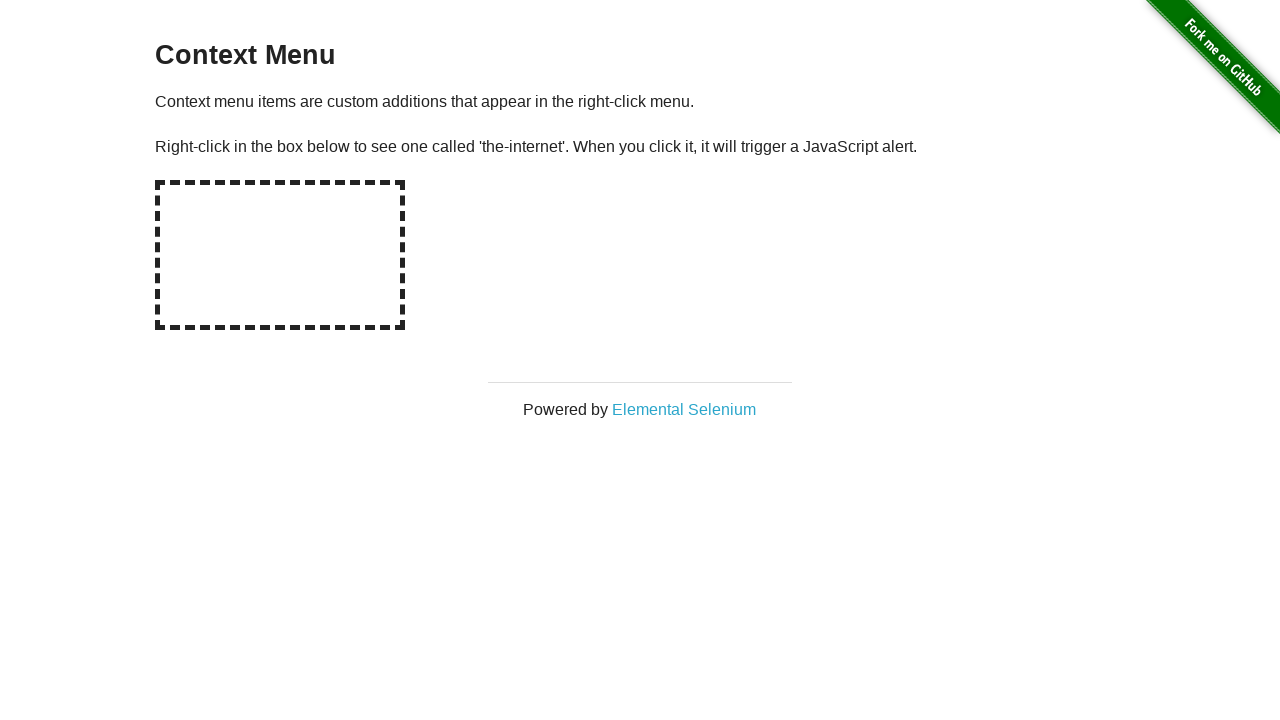

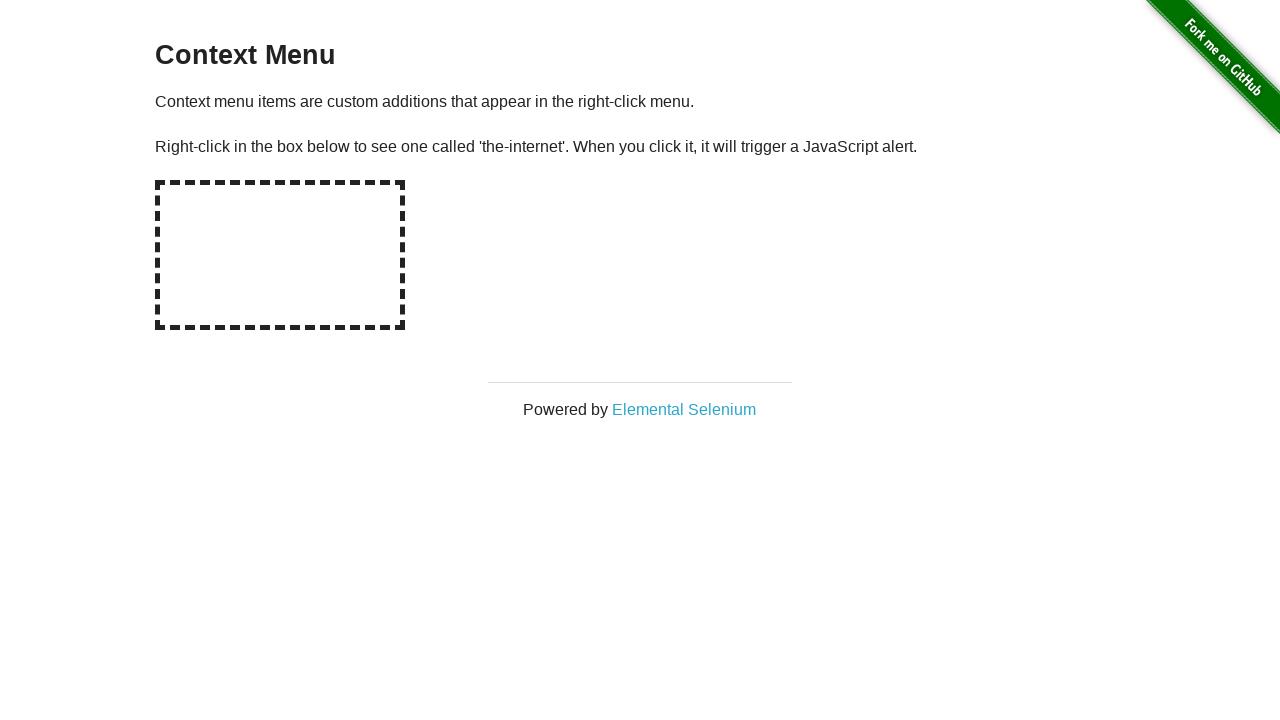